Tests the selection of "Impressive" radio button and verifies that the correct message appears

Starting URL: https://demoqa.com/radio-button

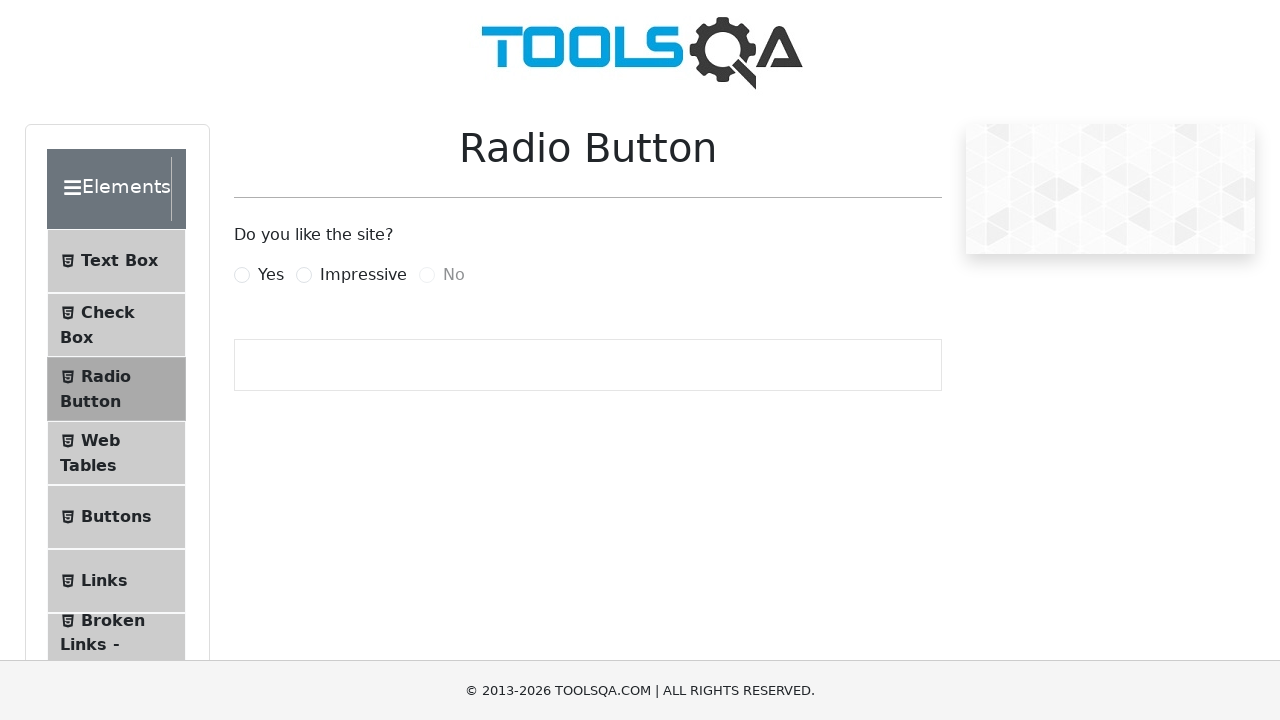

Clicked on 'Impressive' radio button at (363, 275) on label[for='impressiveRadio']
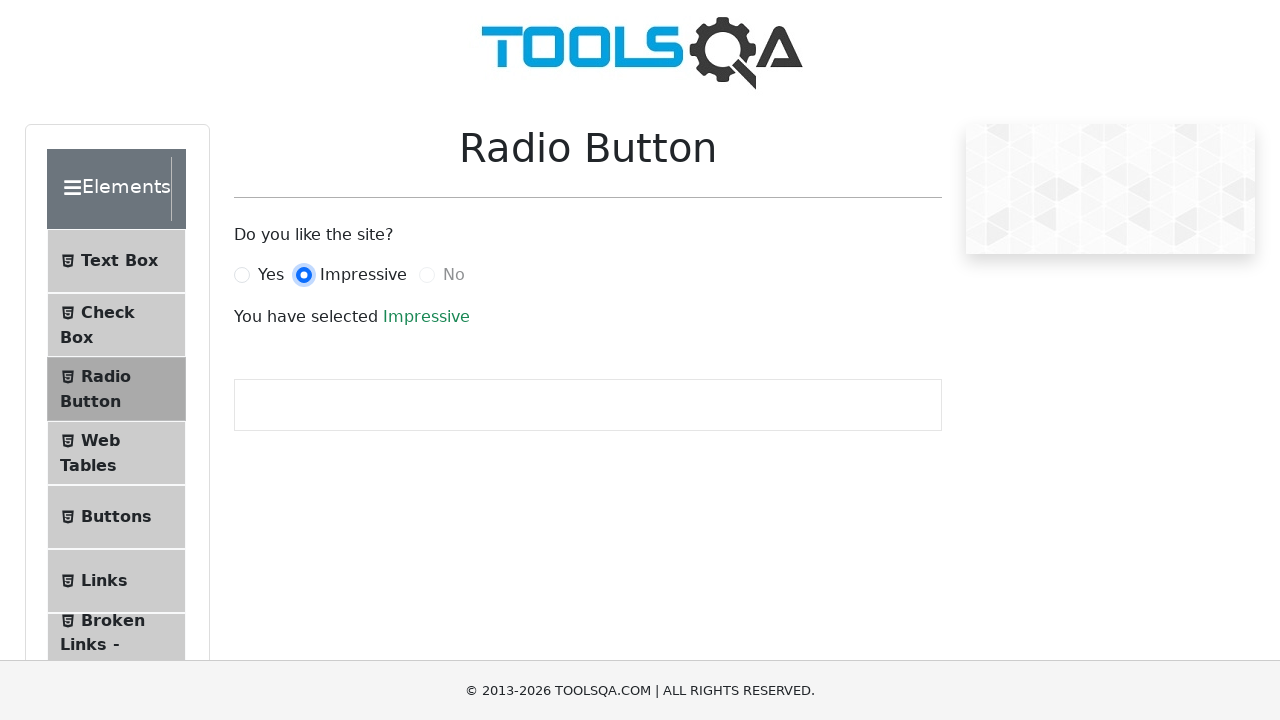

Verified that 'Impressive' confirmation message appeared
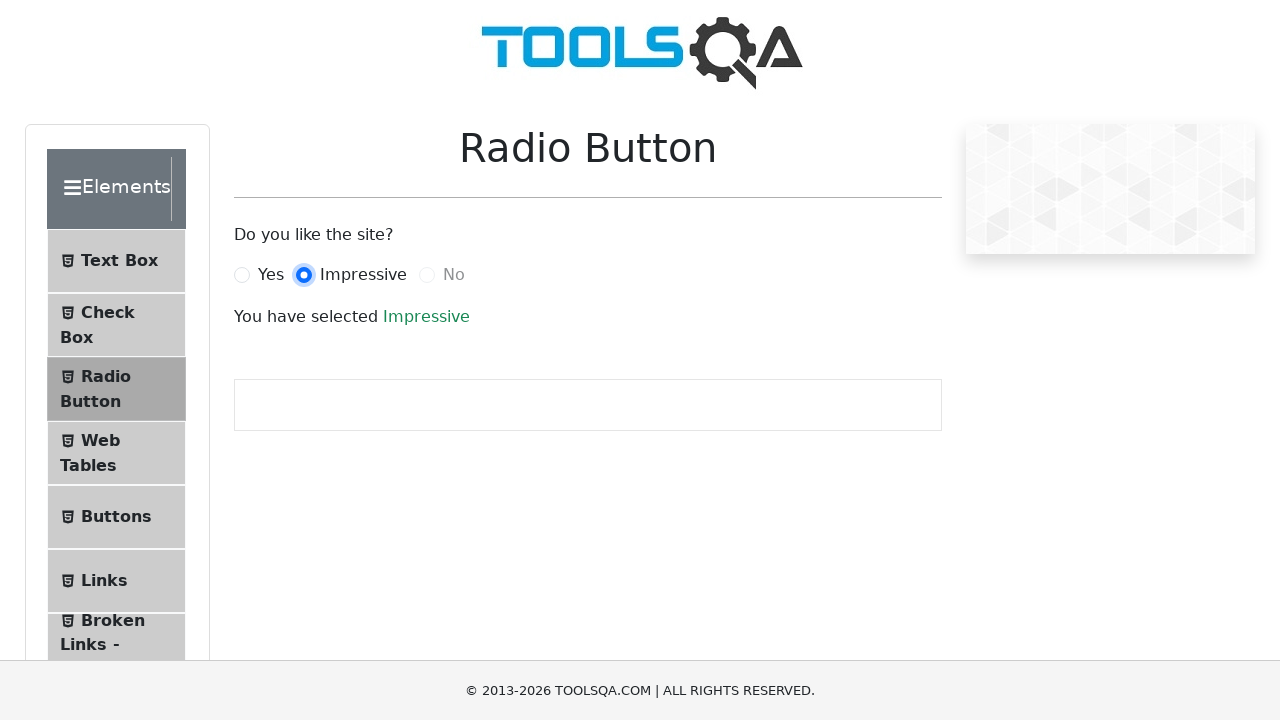

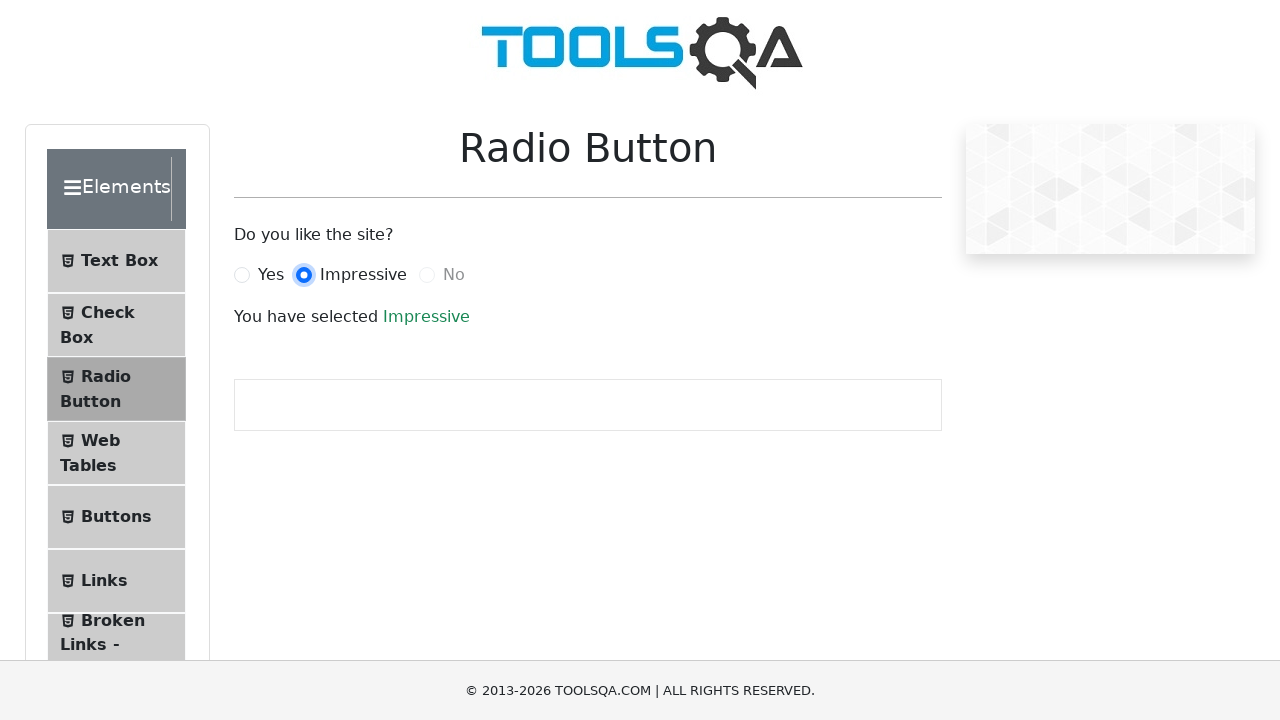